Tests that the subscription email field accepts input by entering an email address

Starting URL: https://automationexercise.com/test_cases

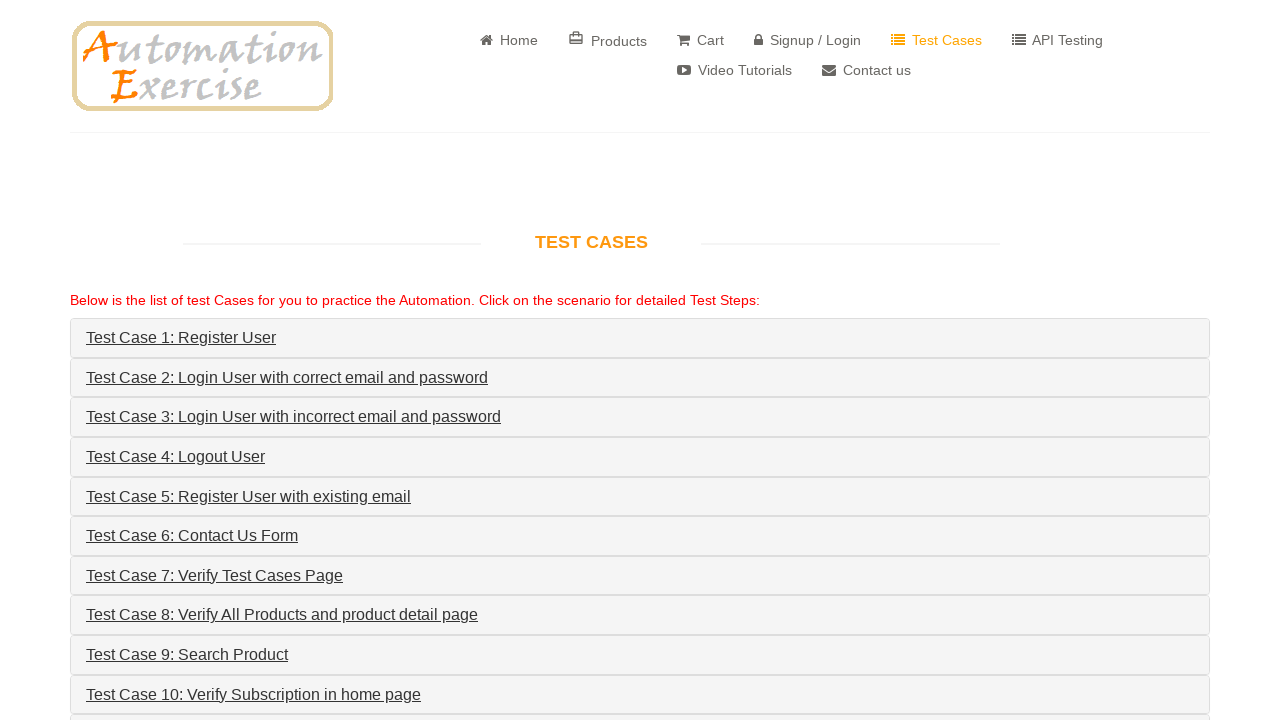

Filled subscription email field with 'subscribe@test.com' on #susbscribe_email
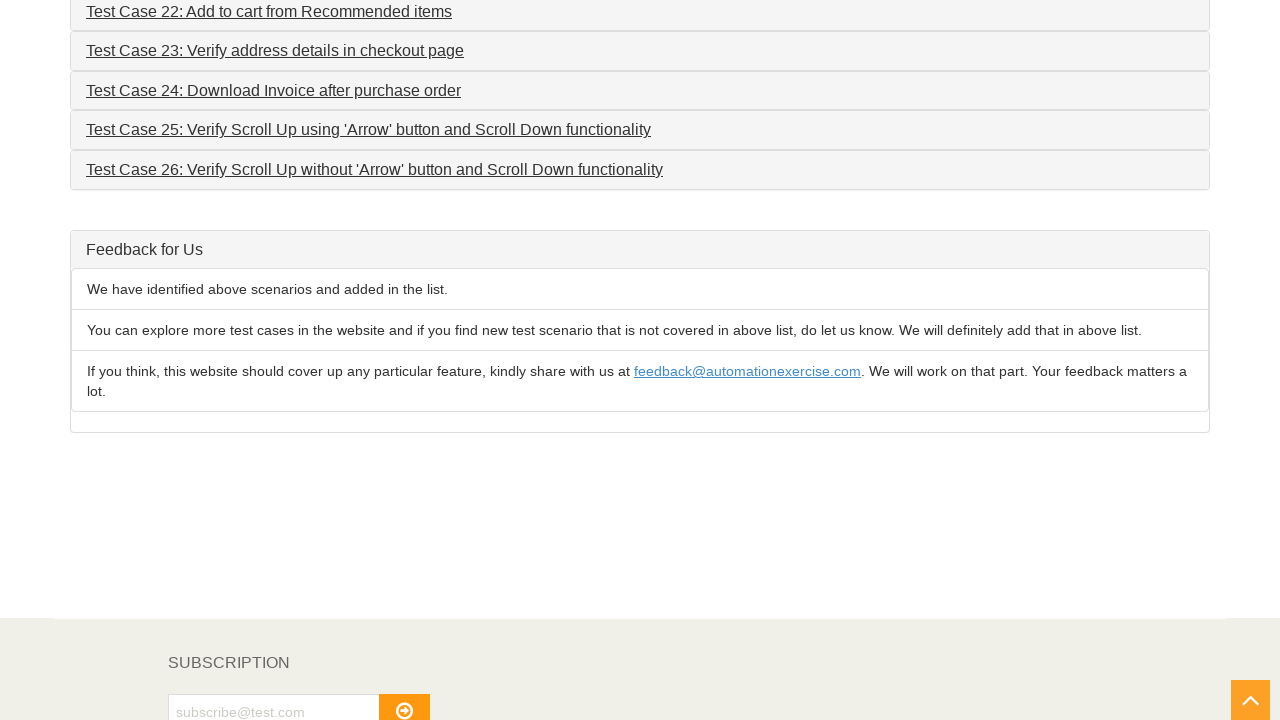

Retrieved subscription email field value
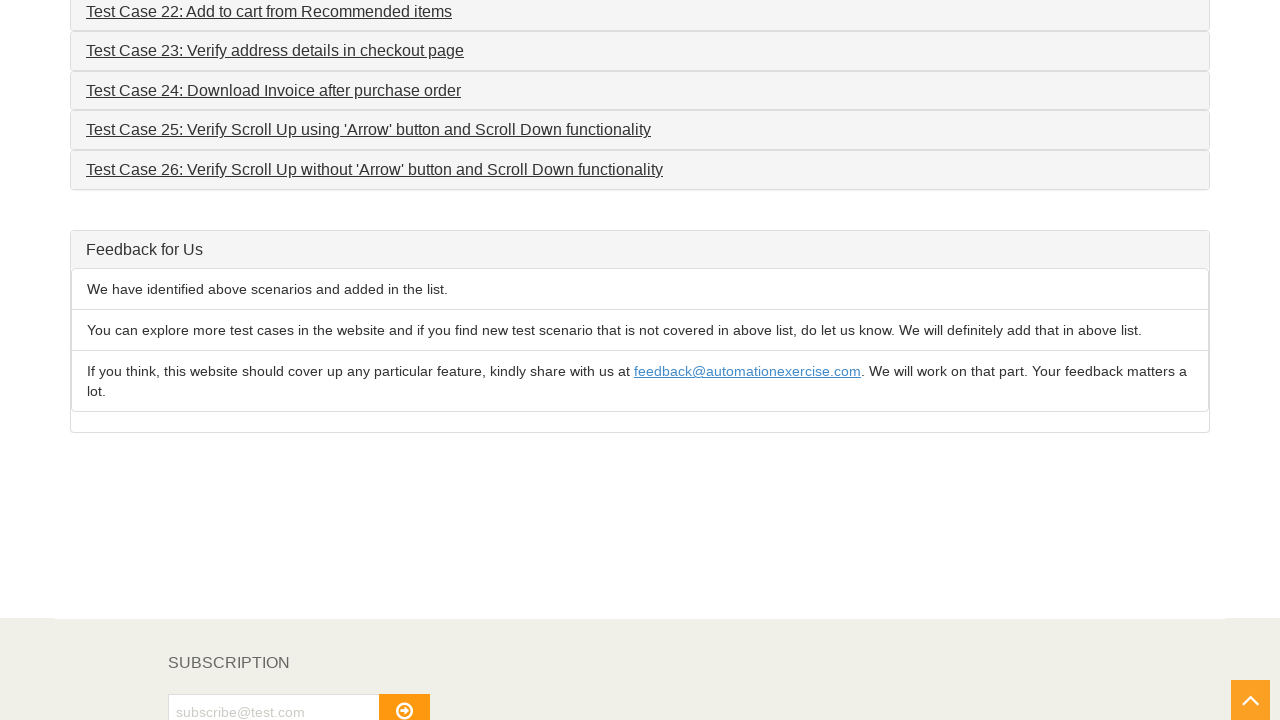

Assertion passed: subscription email field accepted the input correctly
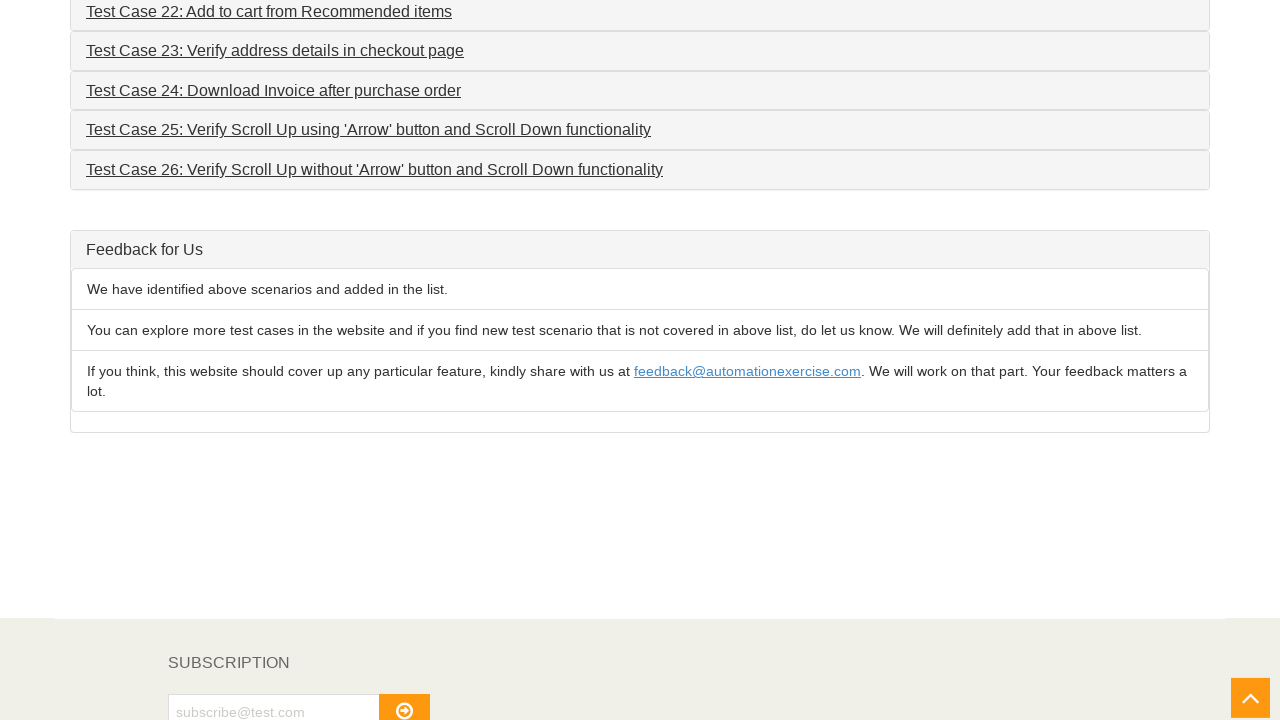

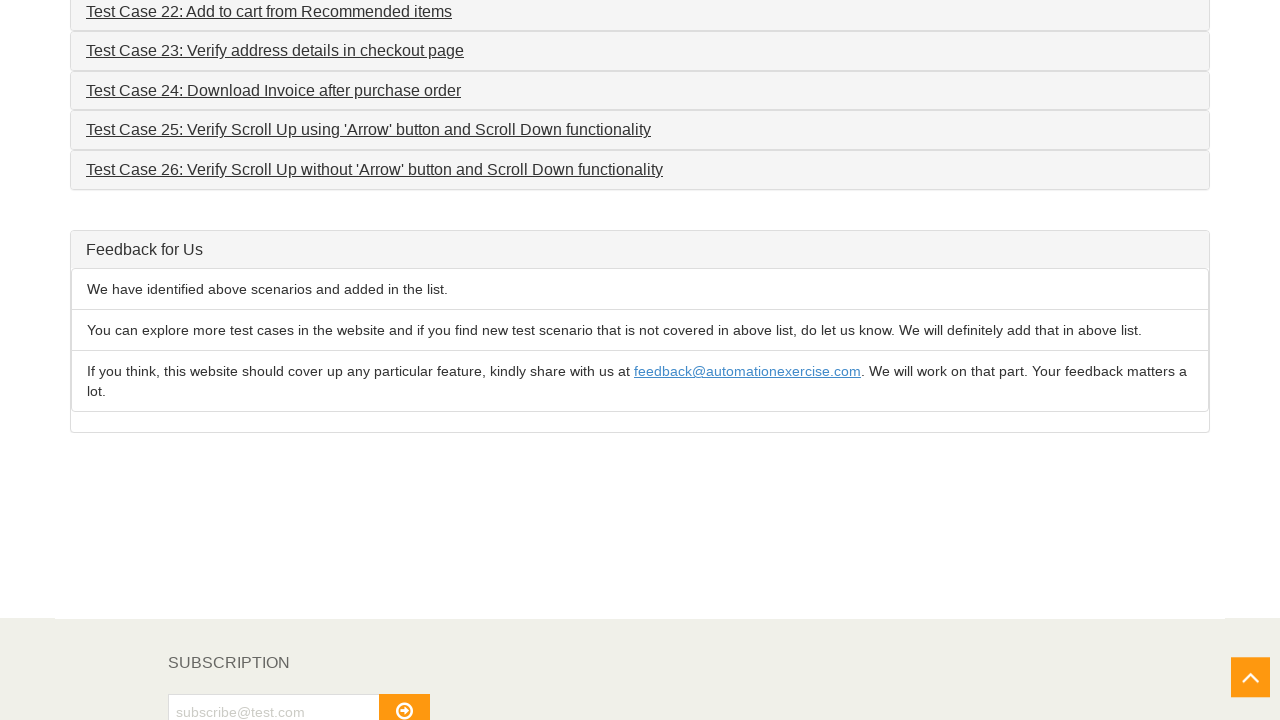